Tests a browser-agnostic approach to switching between multiple windows by tracking window handles before and after clicking a link that opens a new window, then identifying the new window and switching between them while verifying page titles.

Starting URL: http://the-internet.herokuapp.com/windows

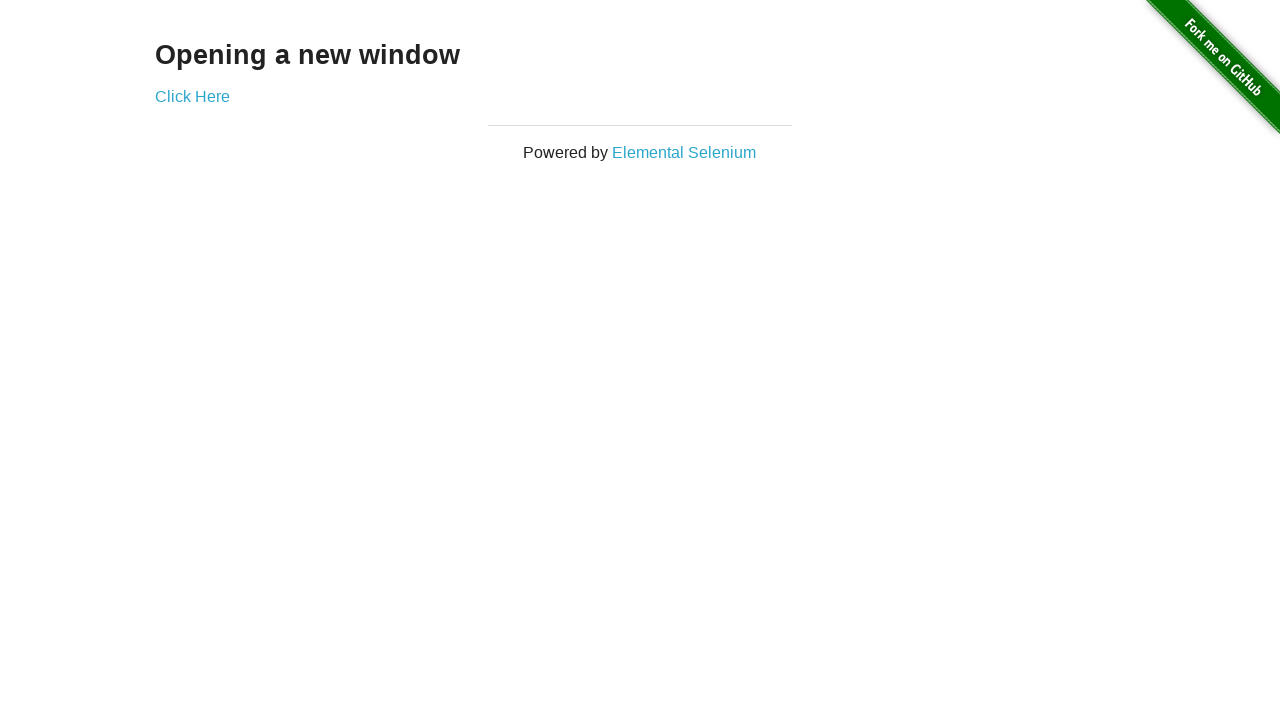

Retrieved initial pages count from context
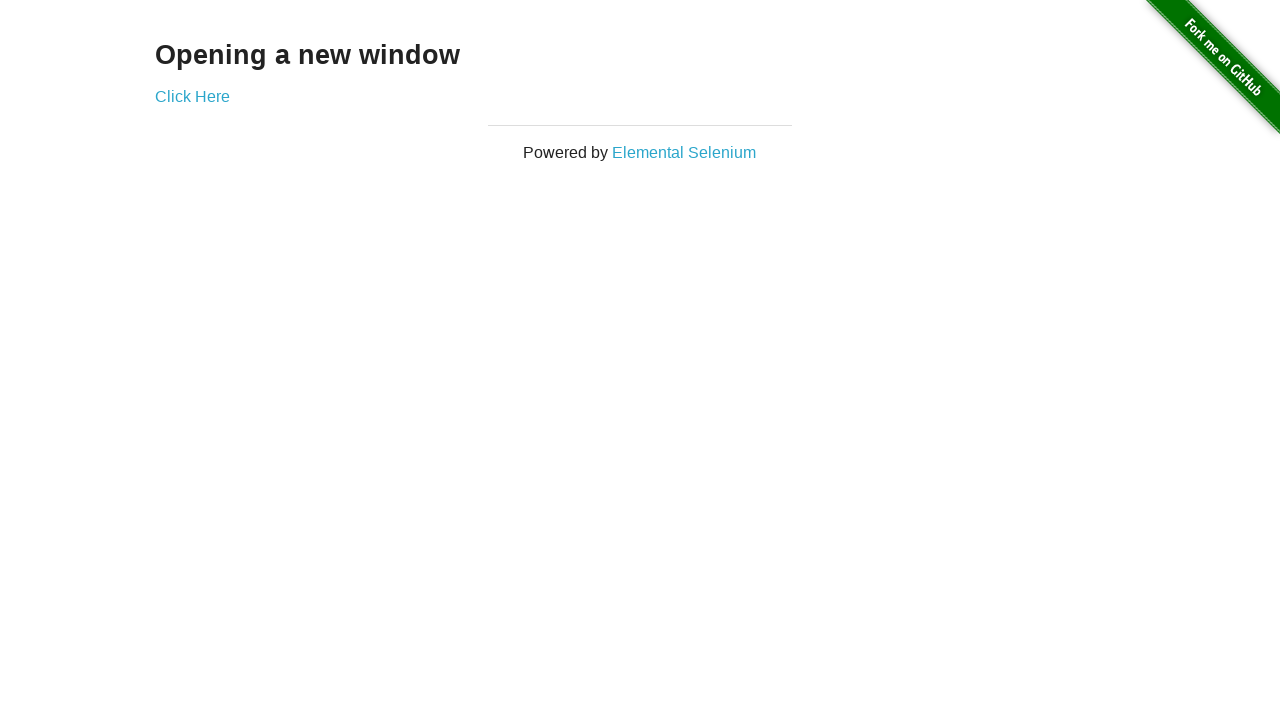

Clicked link that opens new window and captured popup at (192, 96) on .example a
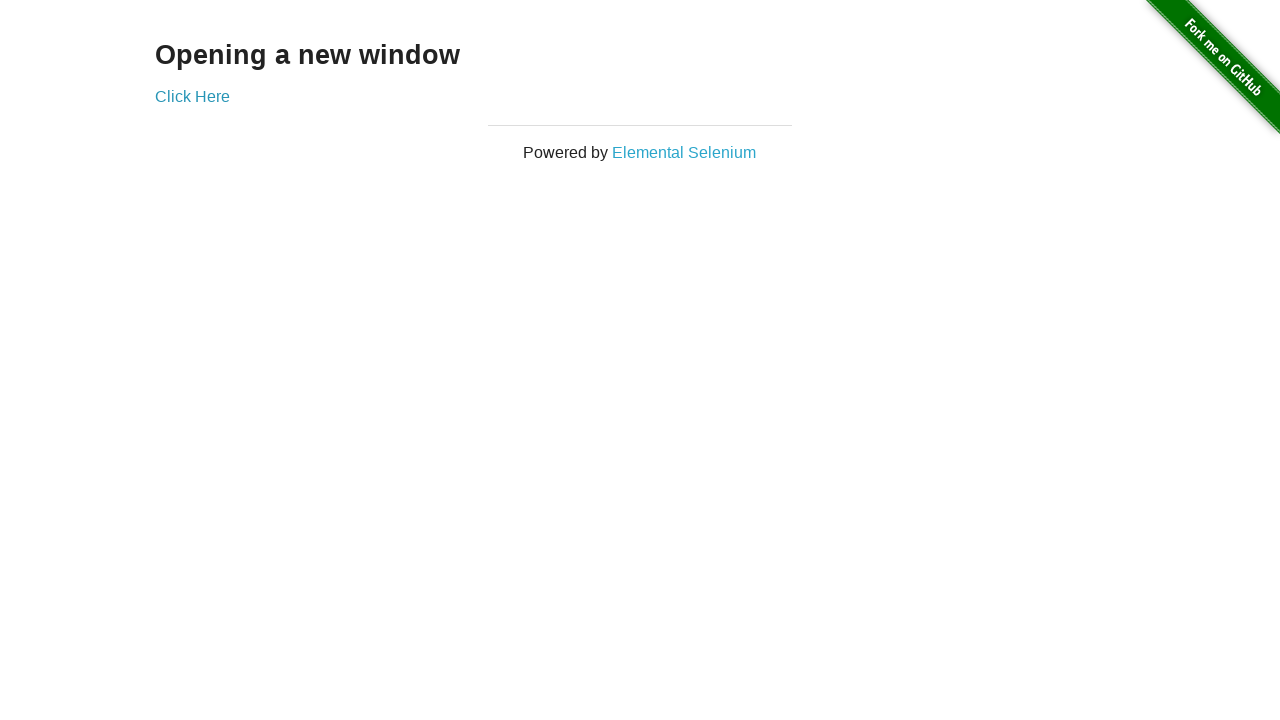

Retrieved new page object from popup
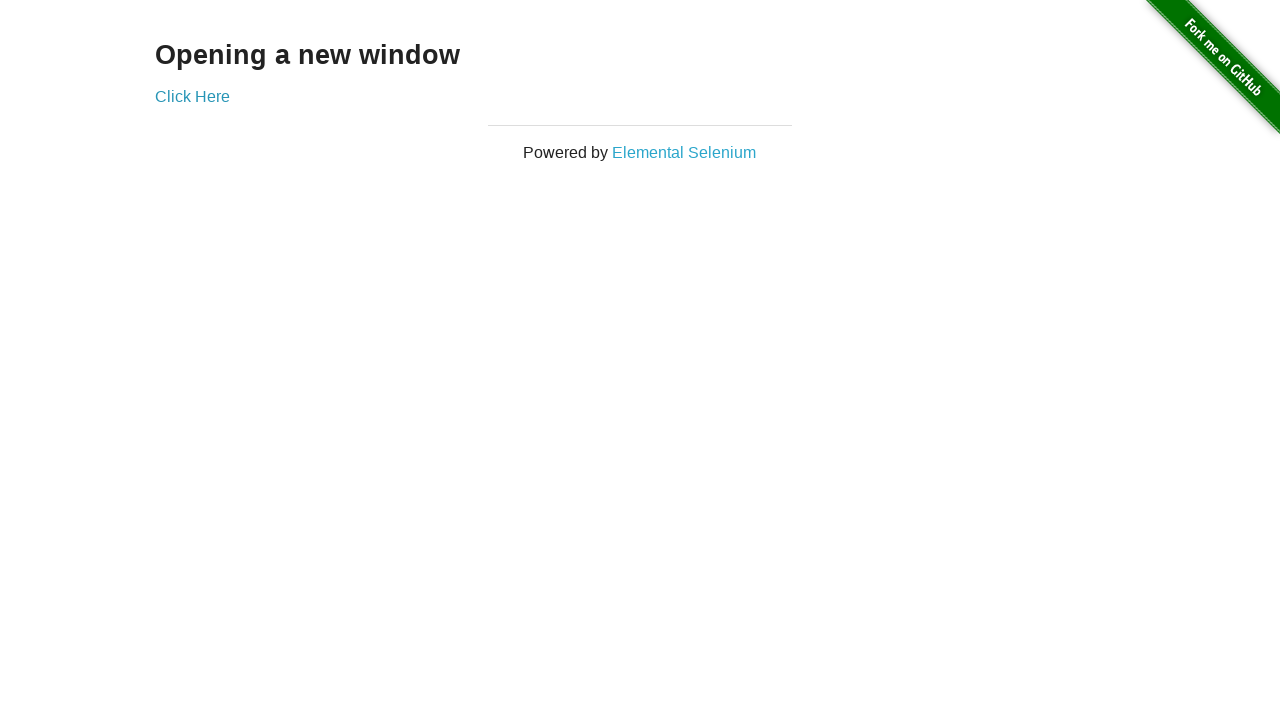

New page finished loading
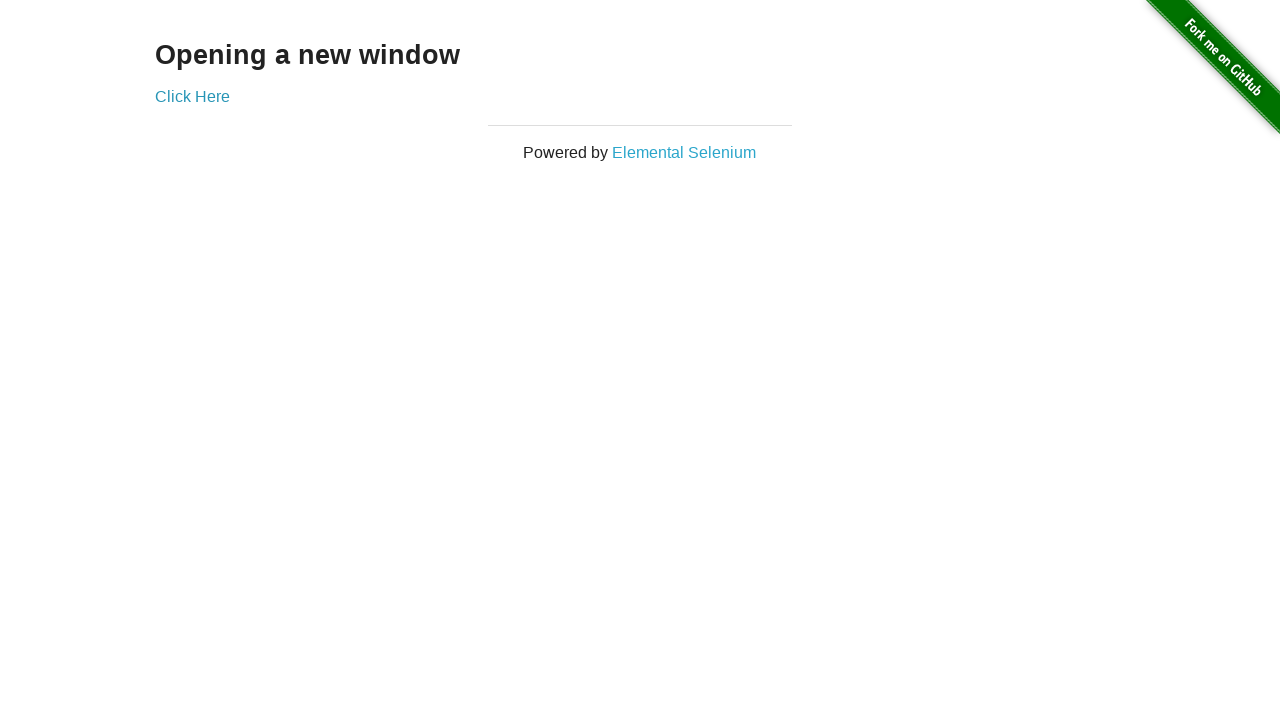

Verified original page title is not 'New Window'
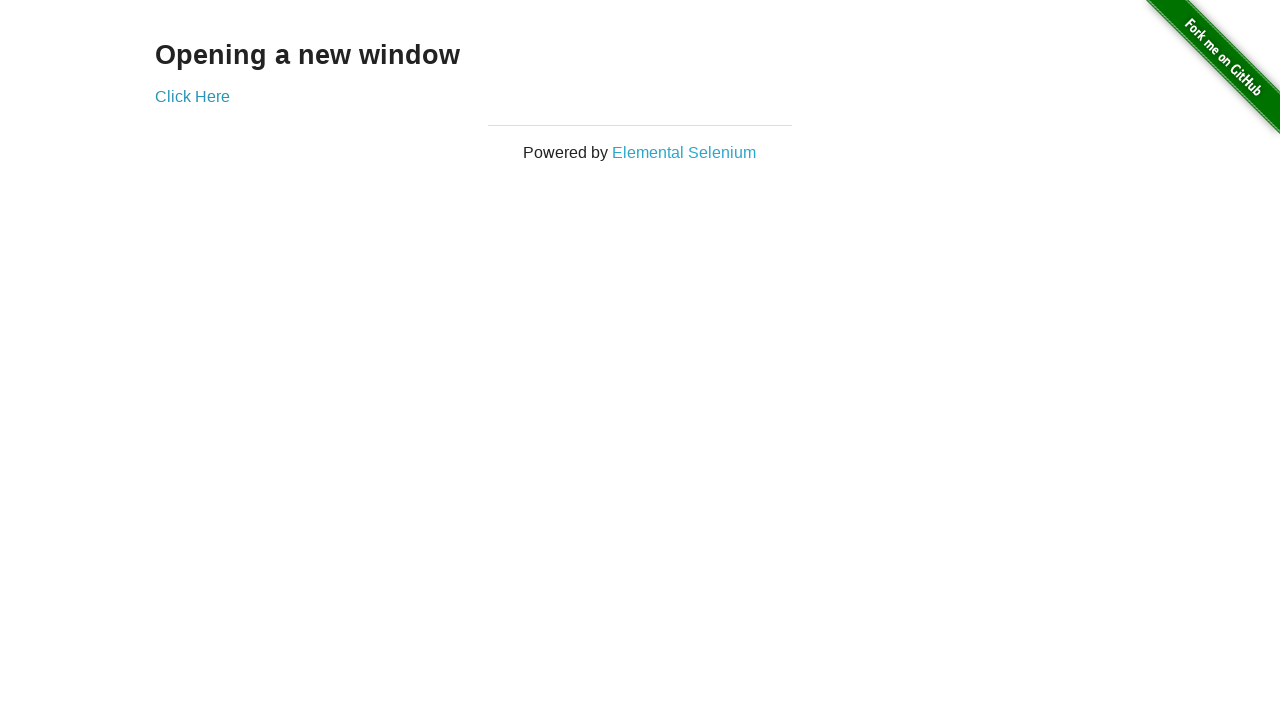

Verified new window has title 'New Window'
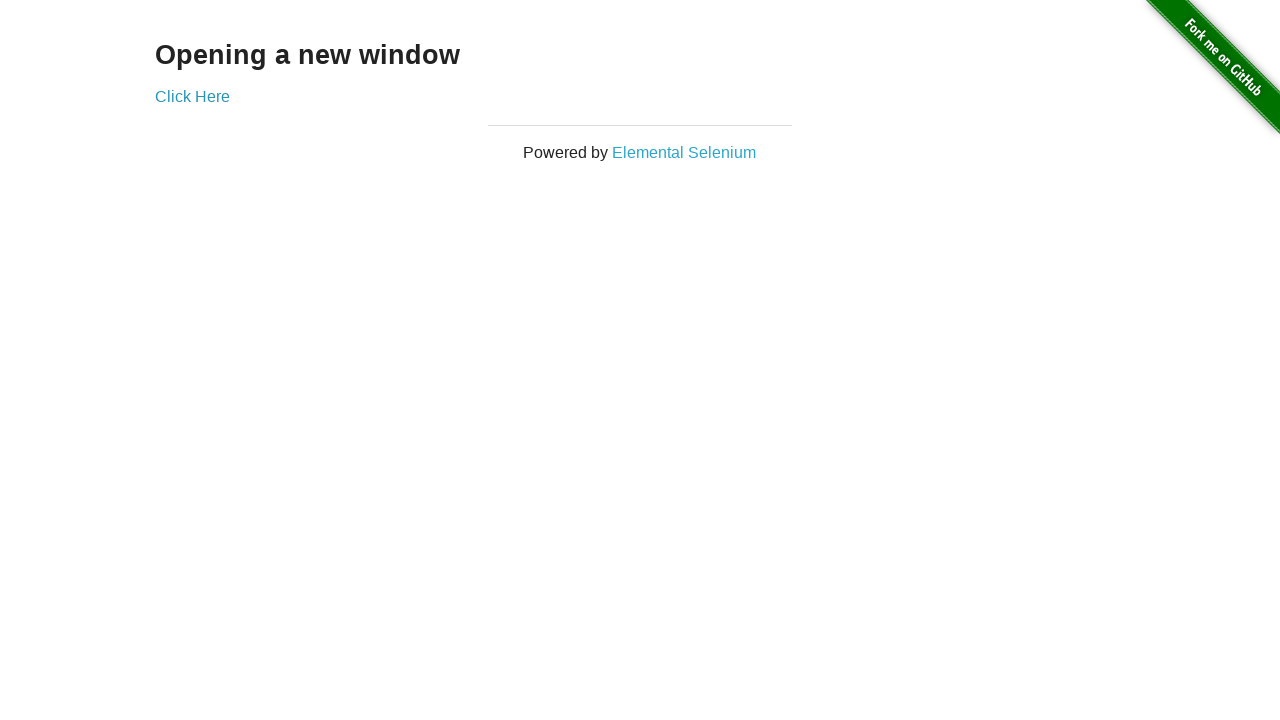

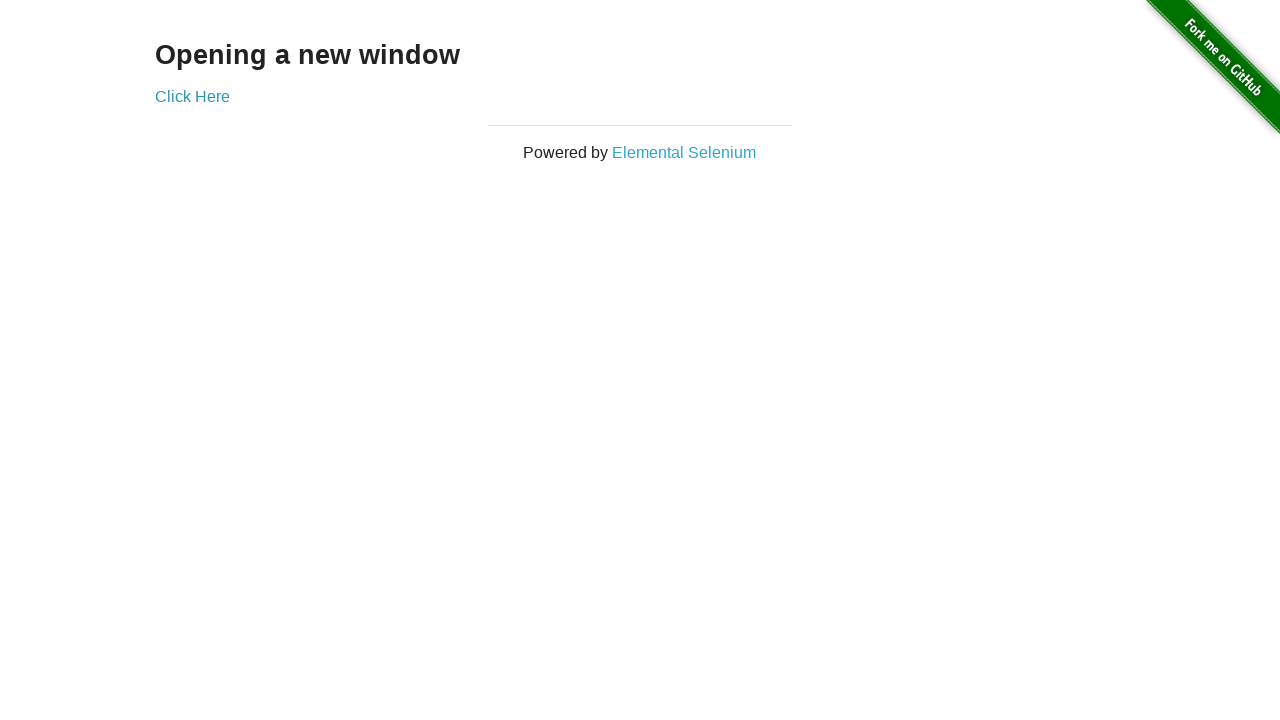